Tests registration form by filling required fields (first name, last name, email) and submitting the form

Starting URL: http://suninjuly.github.io/registration1.html

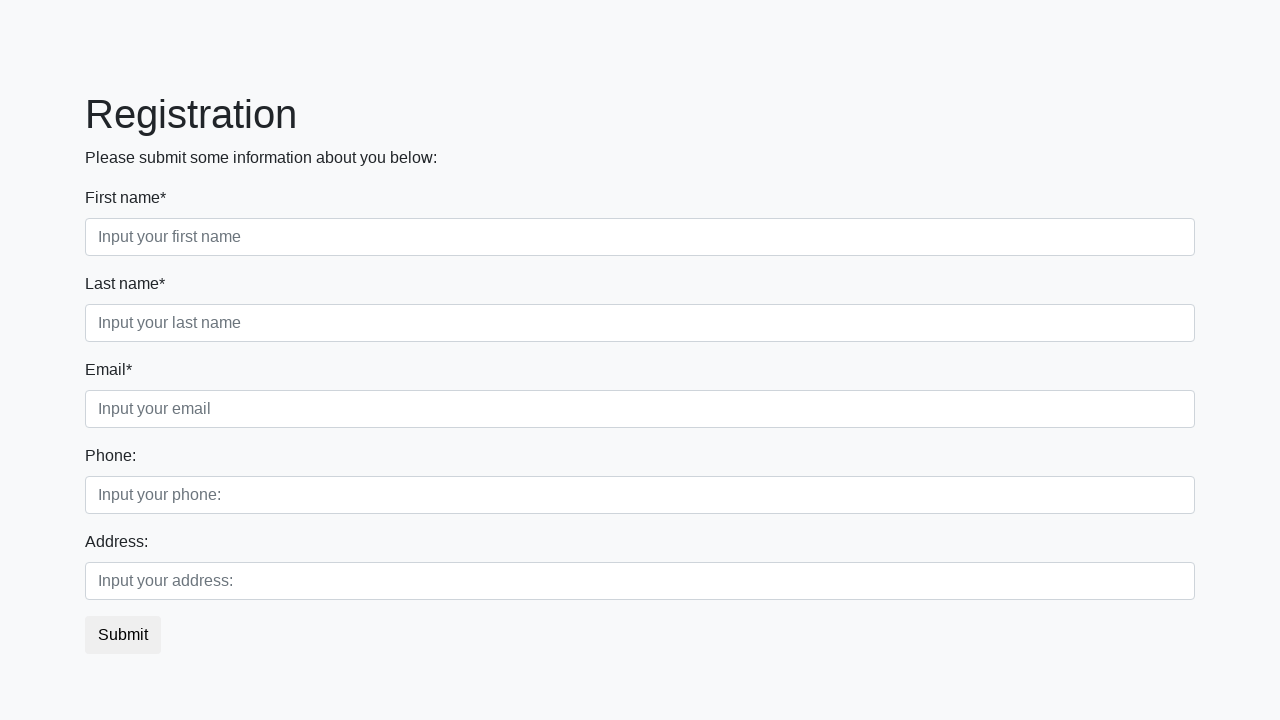

Navigated to registration form page
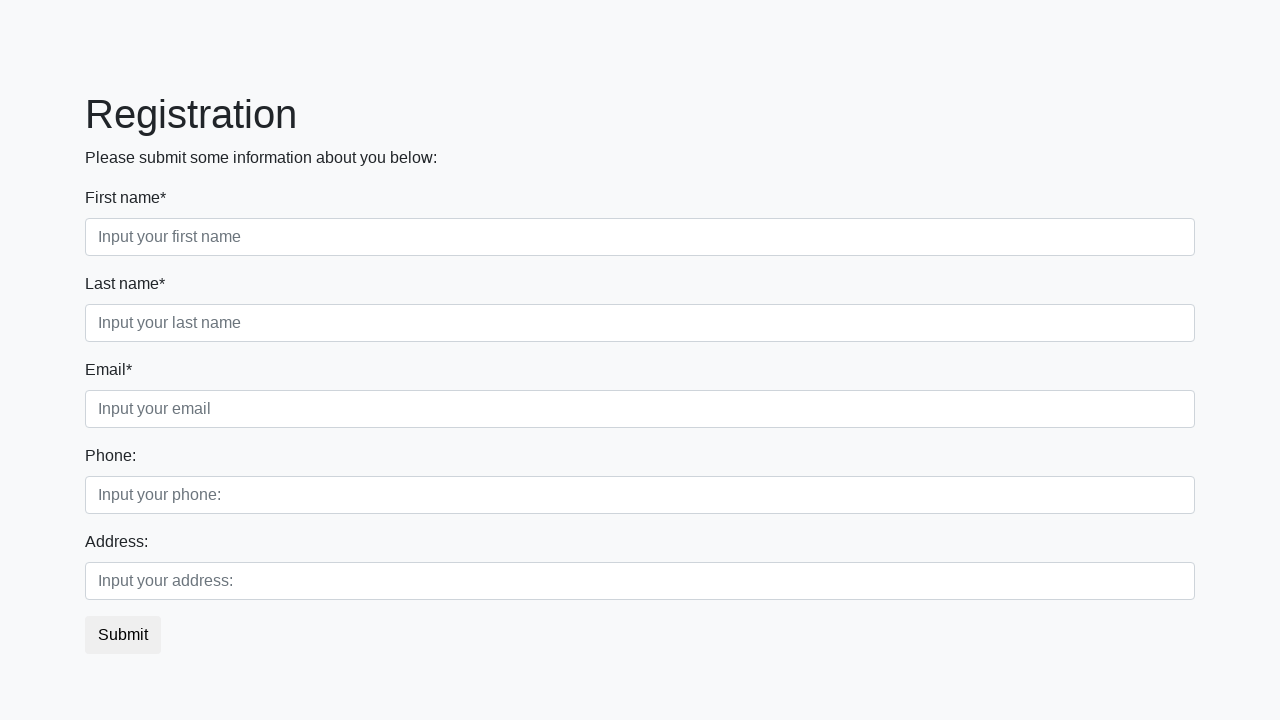

Filled in first name field with 'Ivan' on .first_block .first_class .first
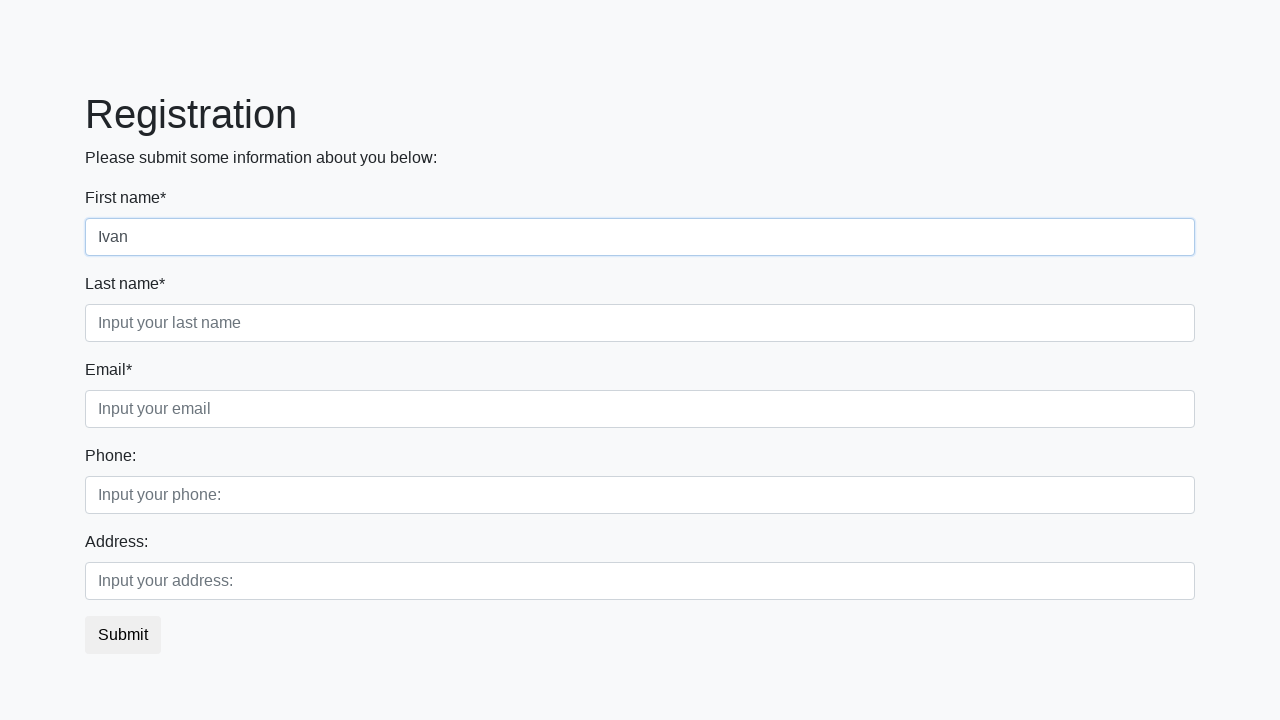

Filled in last name field with 'Petrov' on .first_block .second_class .second
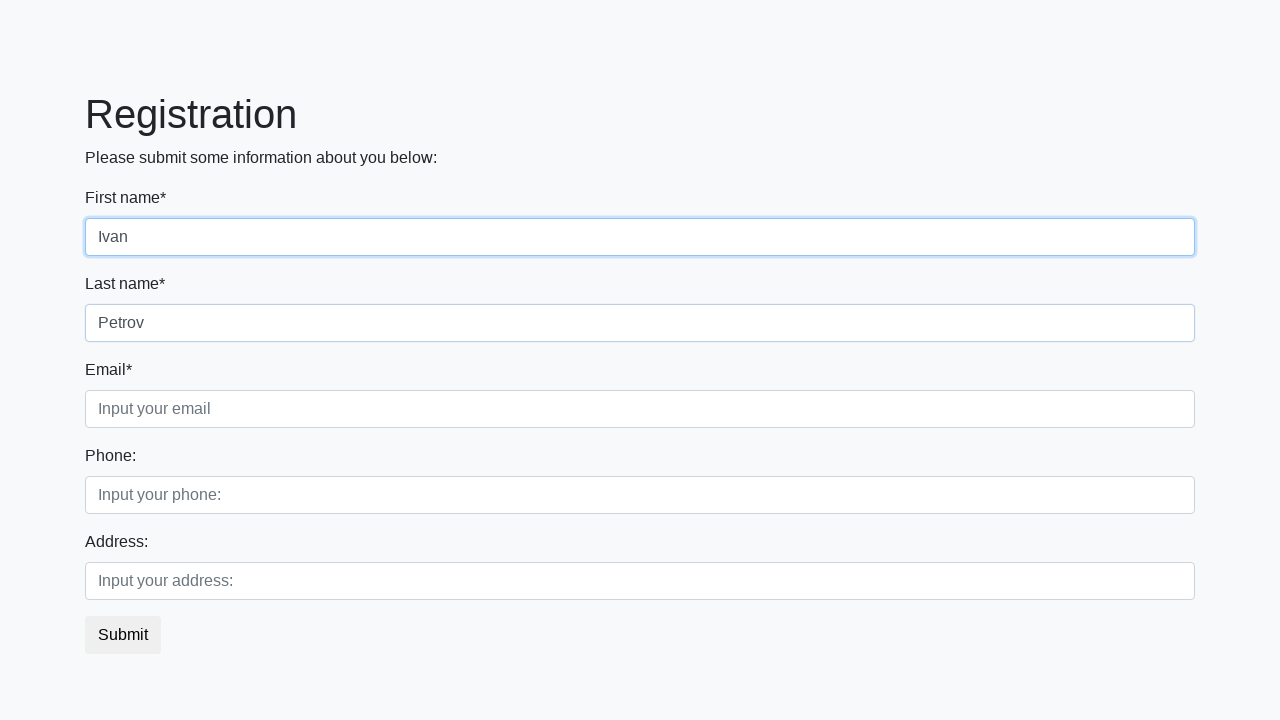

Filled in email field with 'yashkino@mail.ru' on .first_block .third_class .third
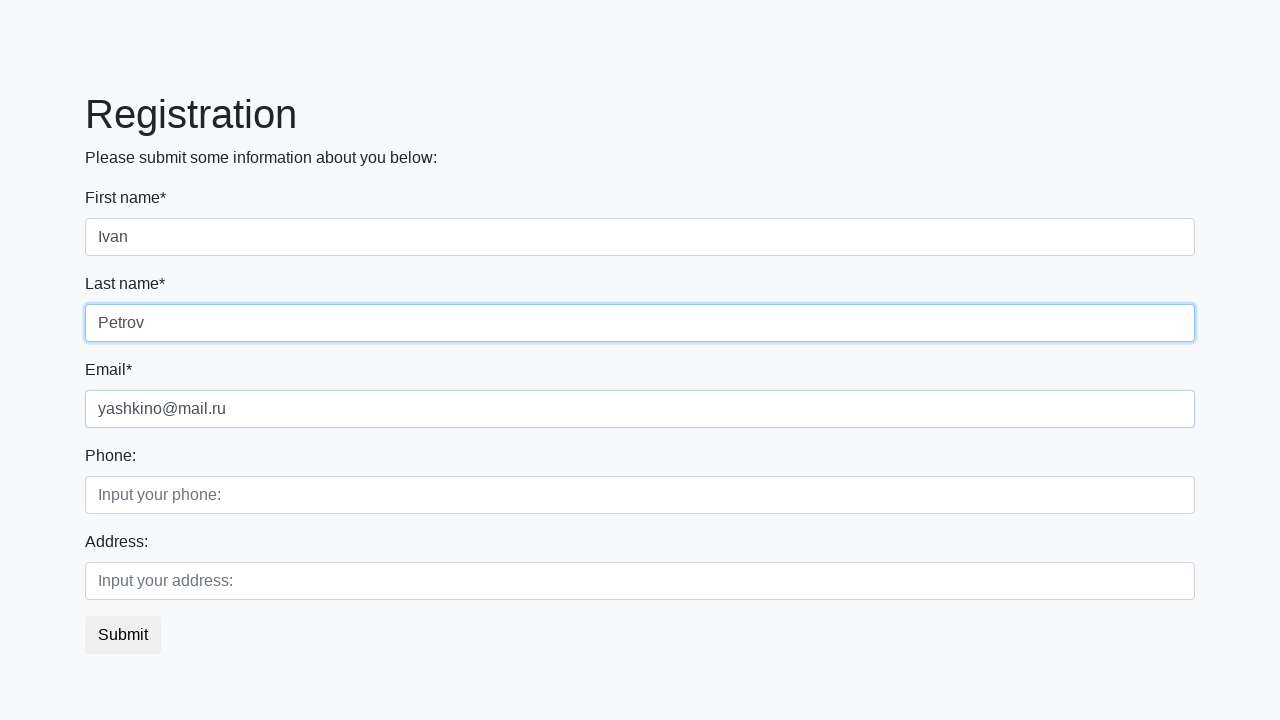

Clicked submit button to register at (123, 635) on button.btn
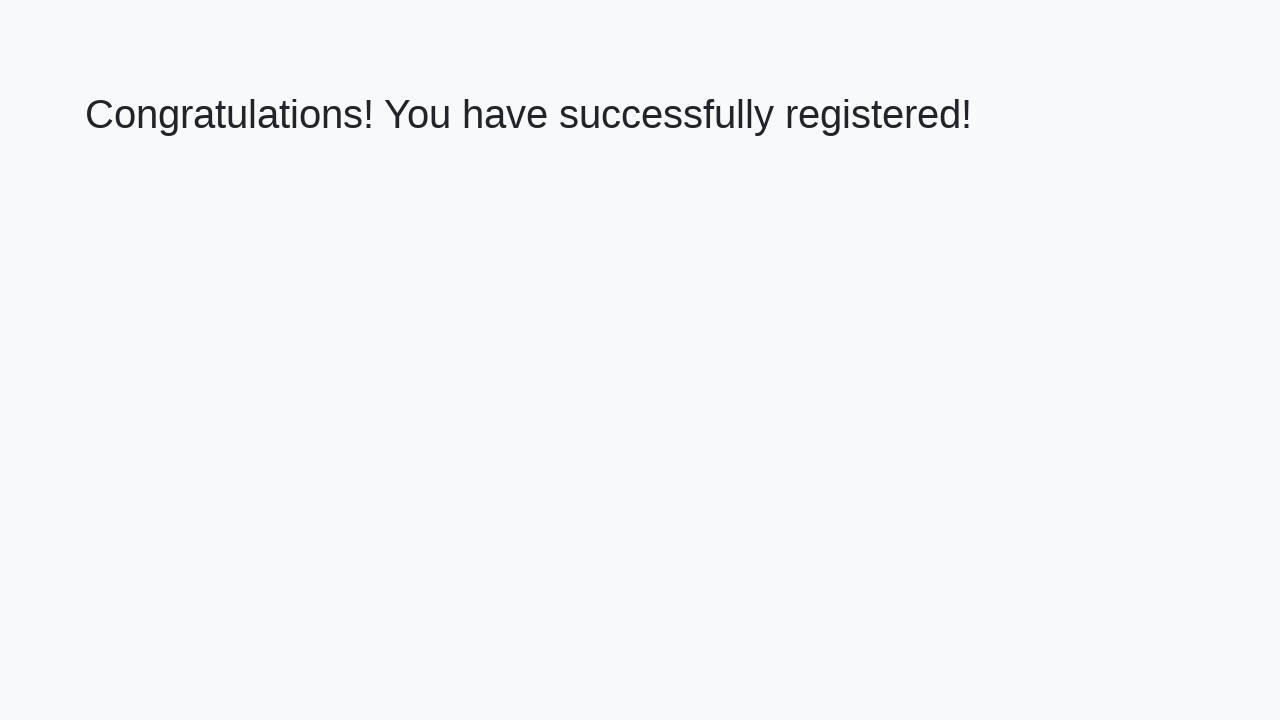

Success page loaded with confirmation heading
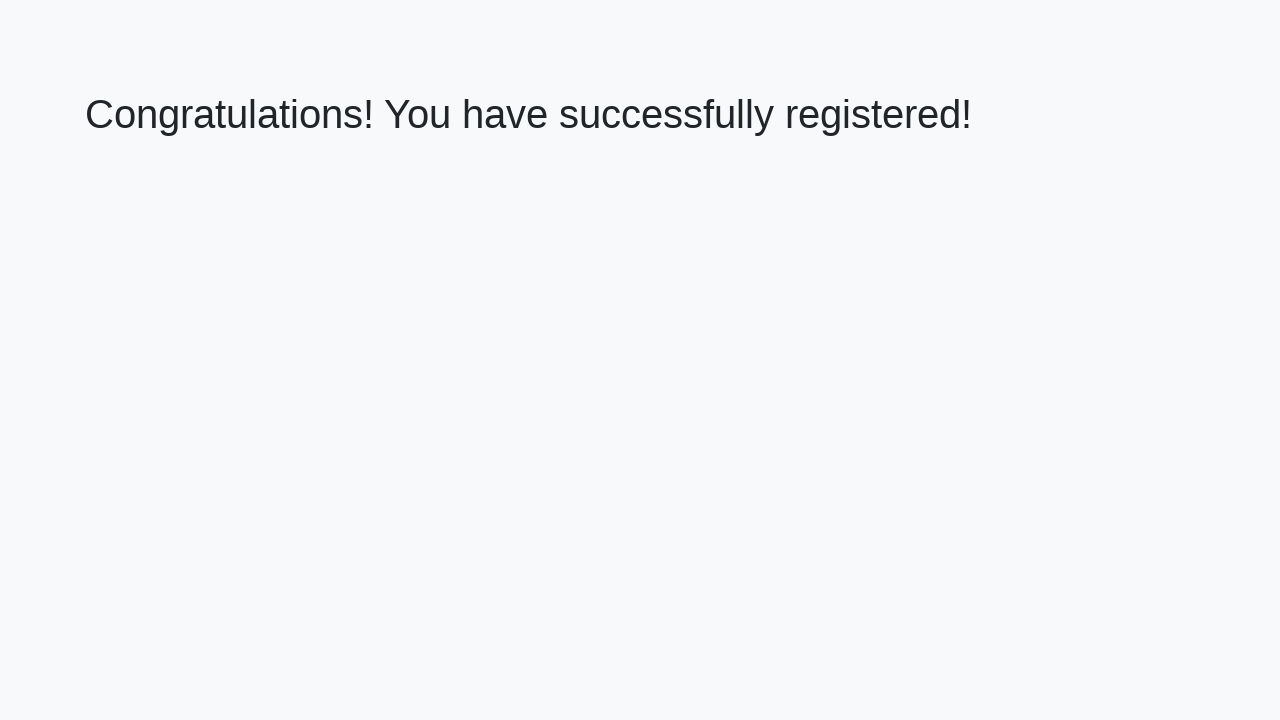

Retrieved confirmation message text
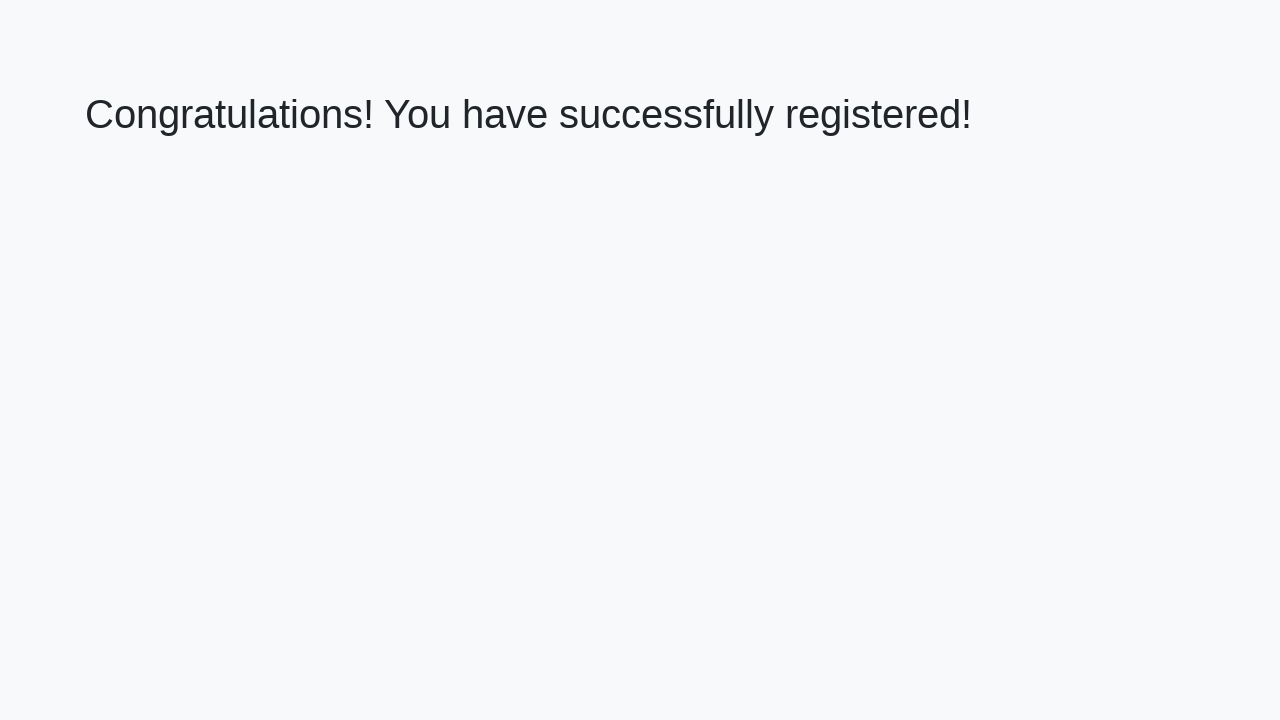

Verified registration success message
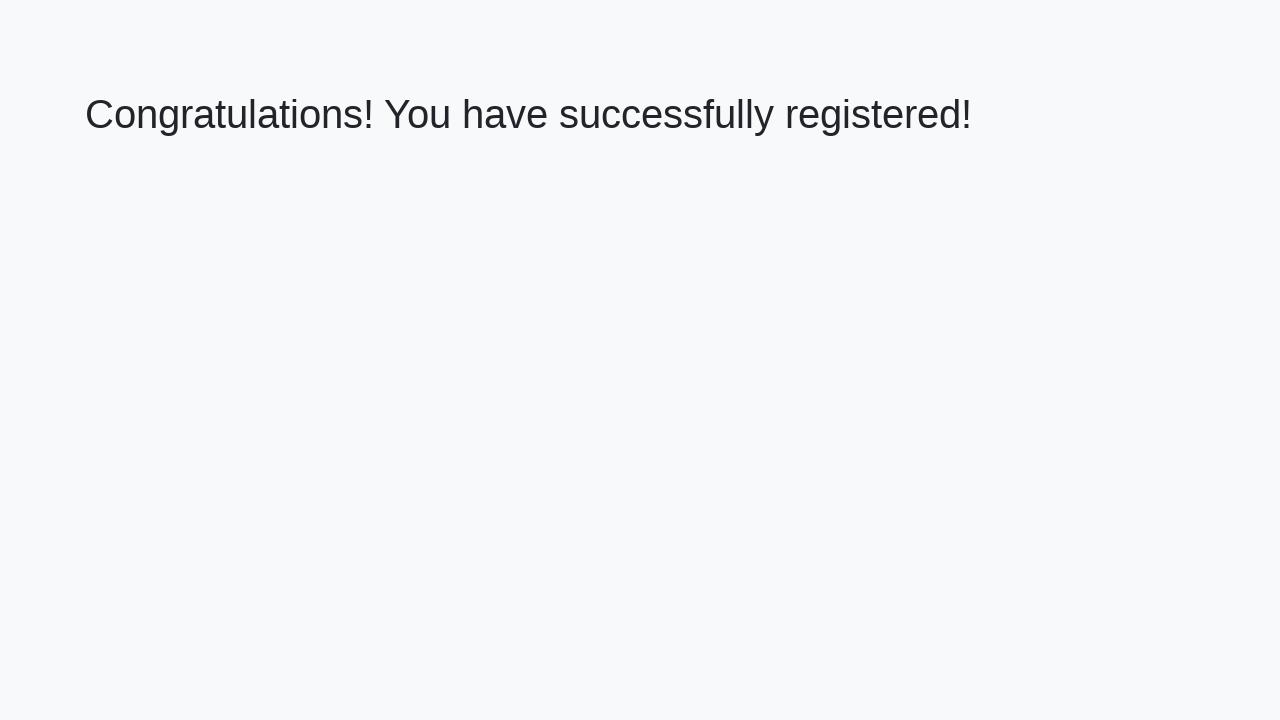

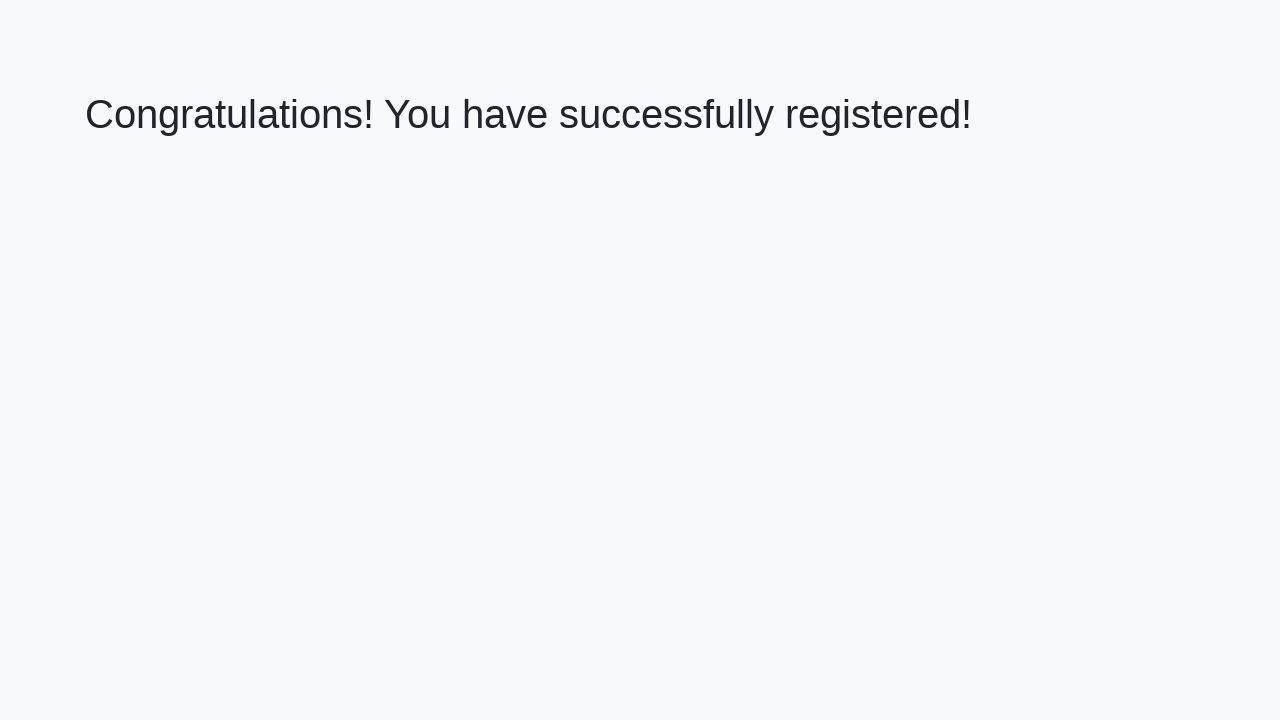